Tests that whitespace is trimmed from todo text input when adding a new todo.

Starting URL: https://todomvc.com/examples/react/dist/

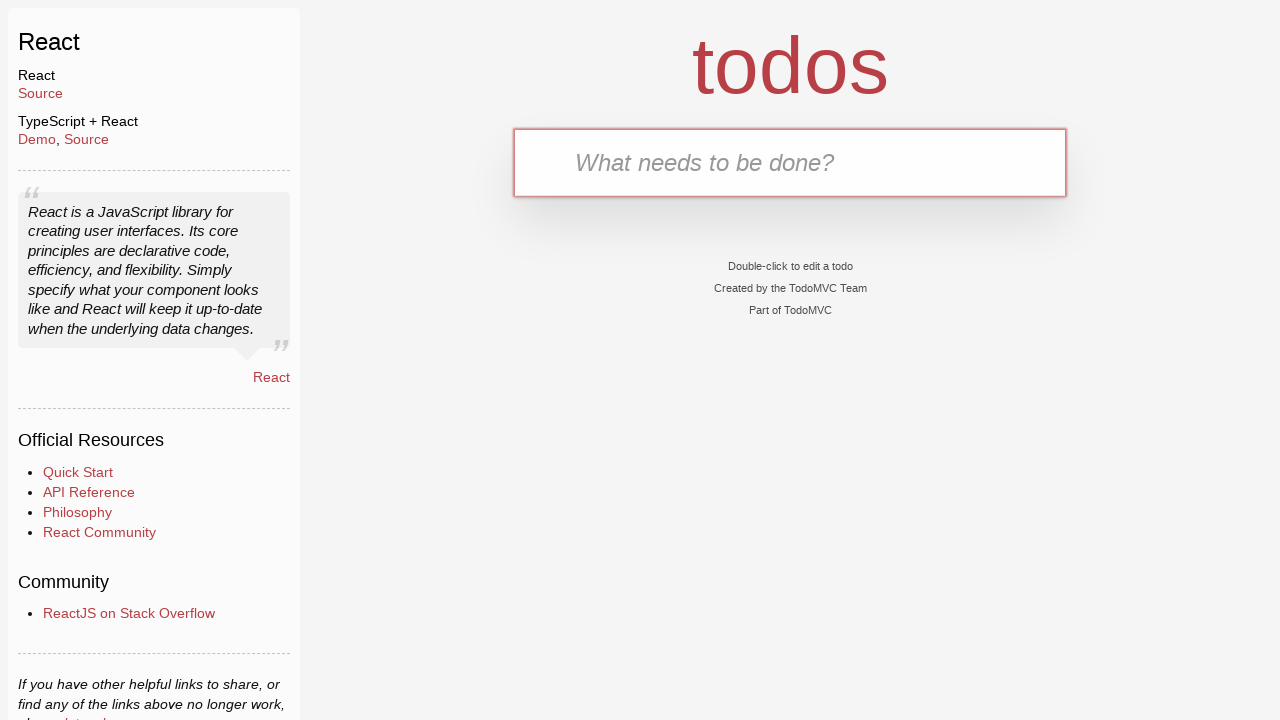

Filled todo input with text containing leading and trailing whitespace on internal:testid=[data-testid="text-input"s]
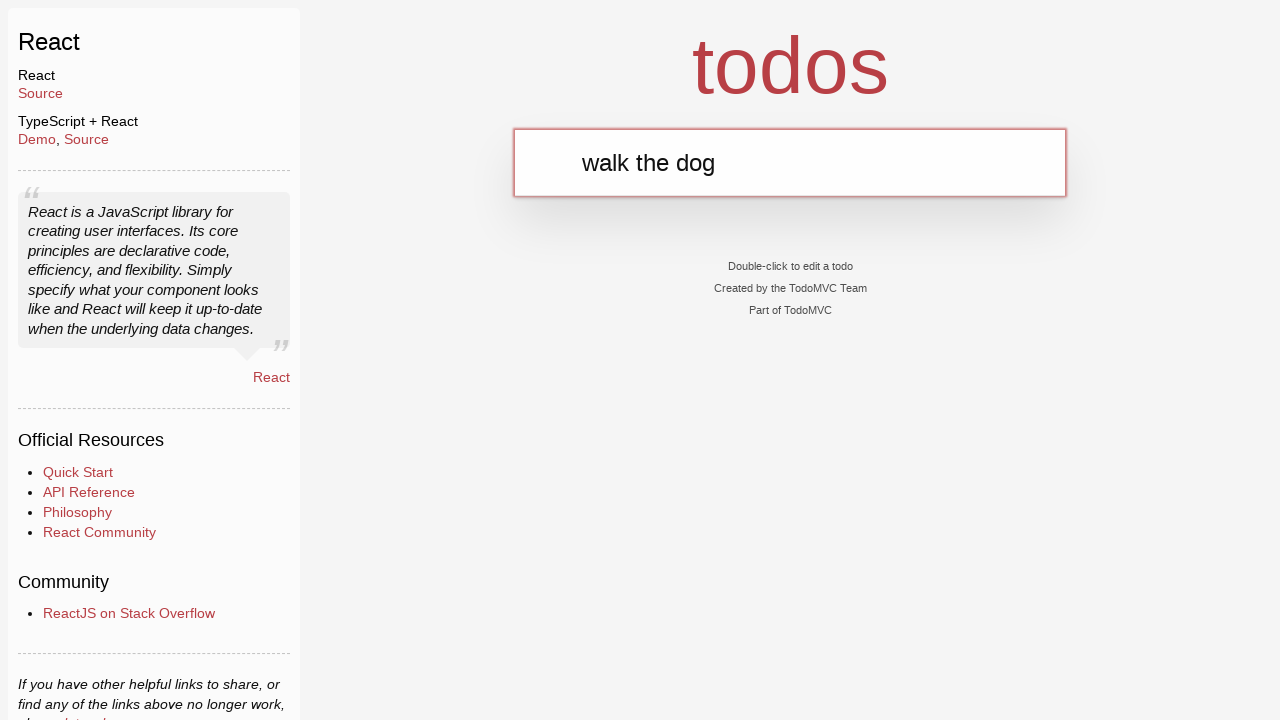

Pressed Enter to add the todo
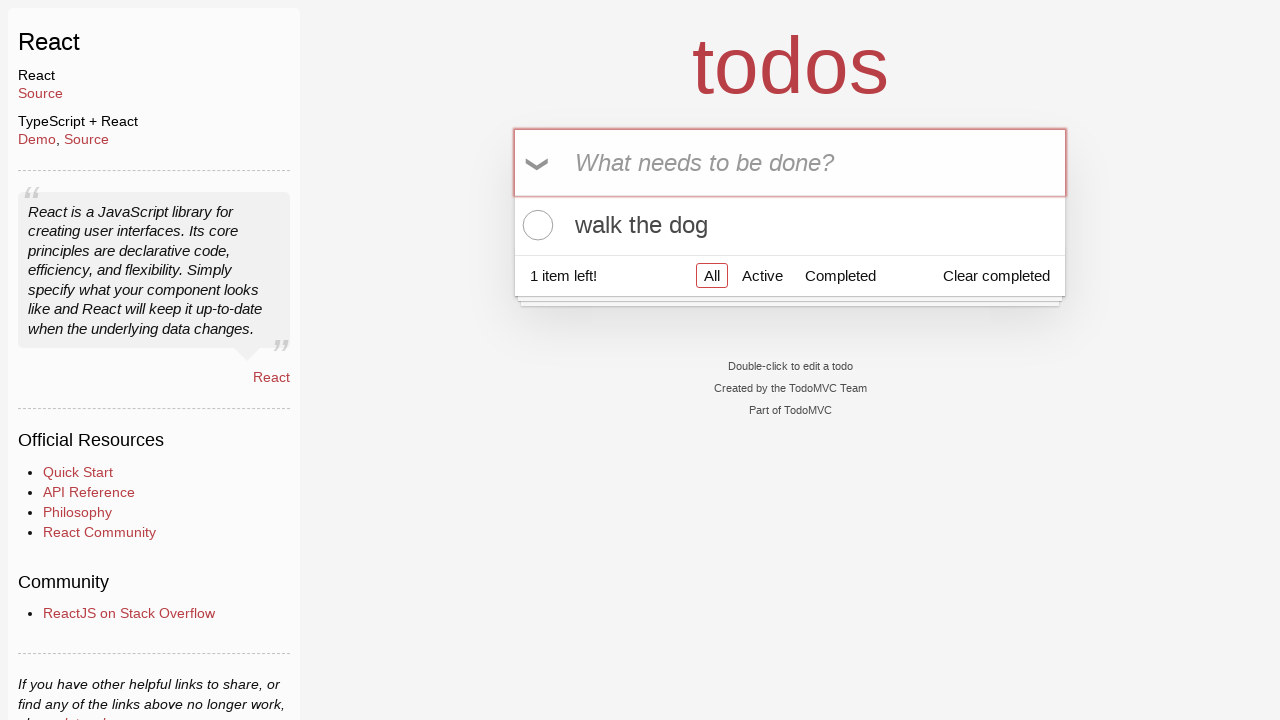

Todo item appeared in the list
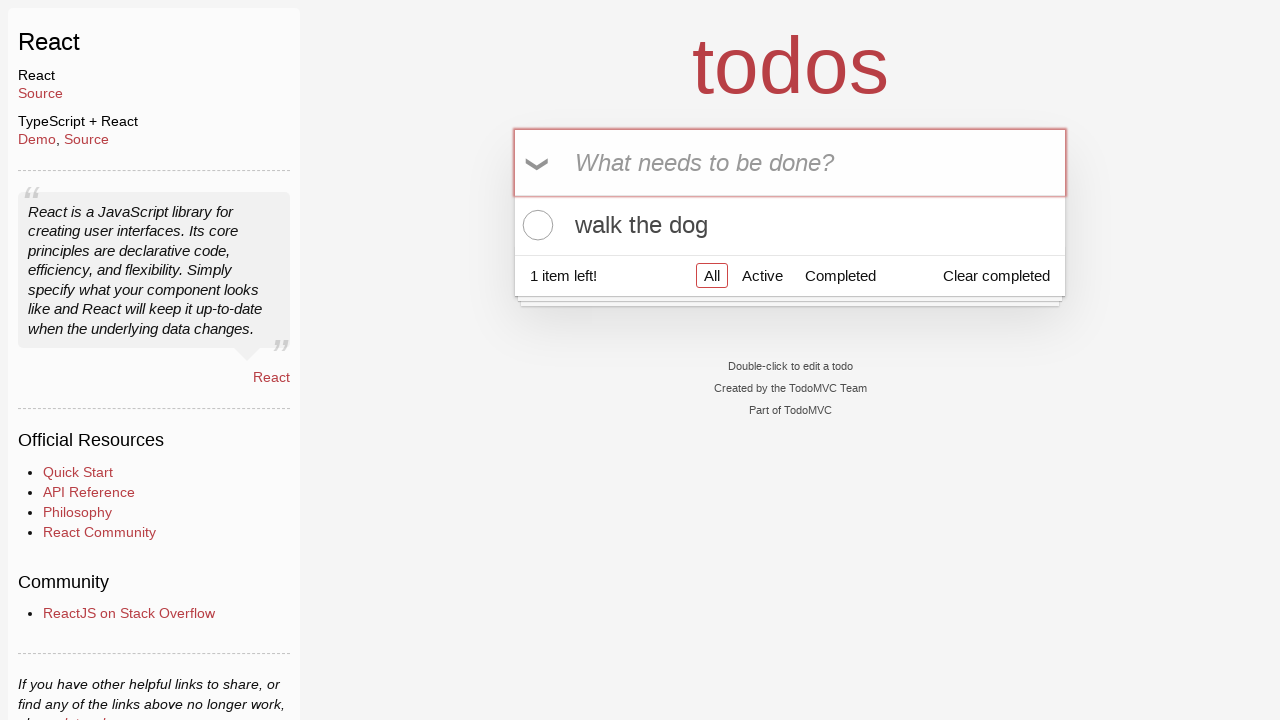

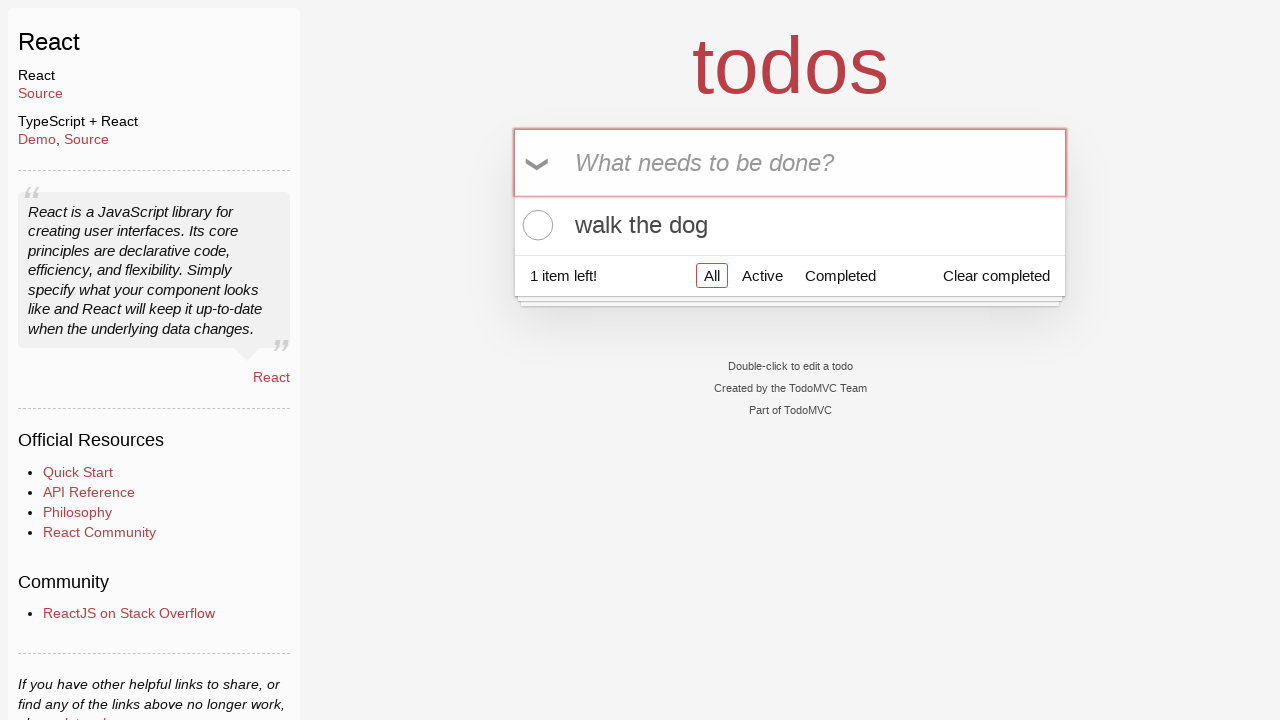